Searches for a term on Toutiao website by entering a query in the search box and submitting it

Starting URL: https://www.toutiao.com/

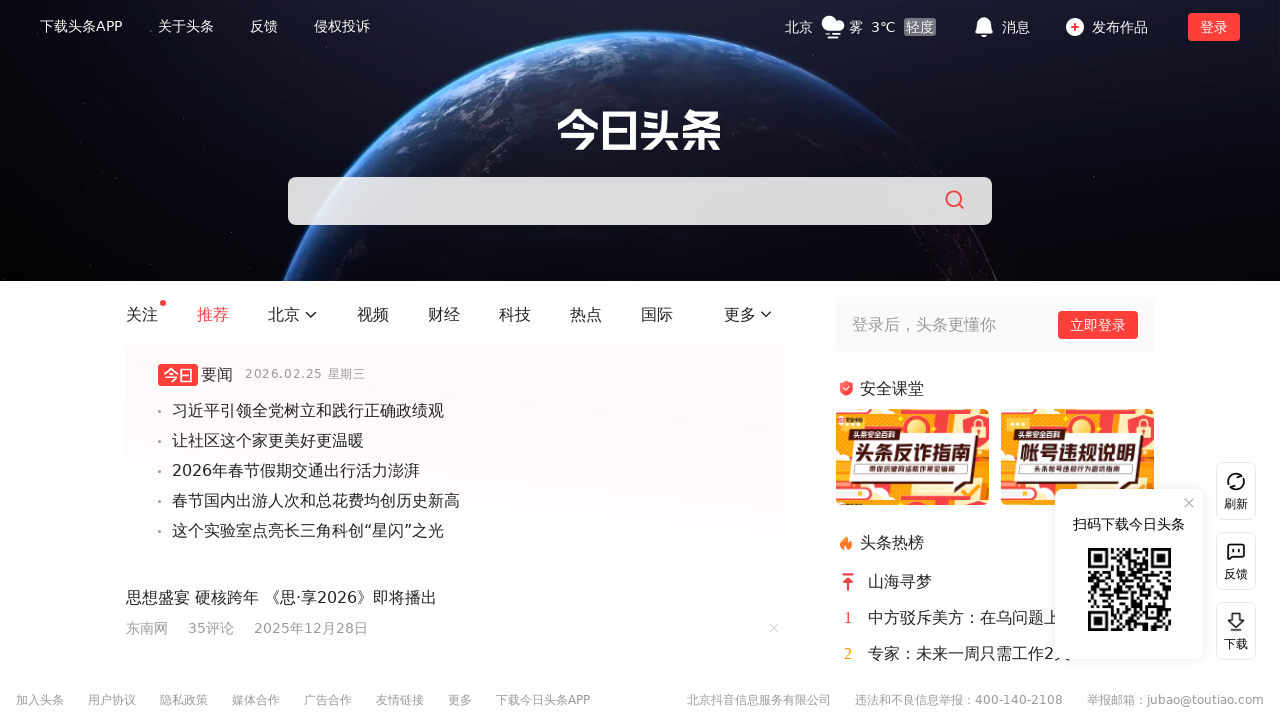

Waited for search input field to be available
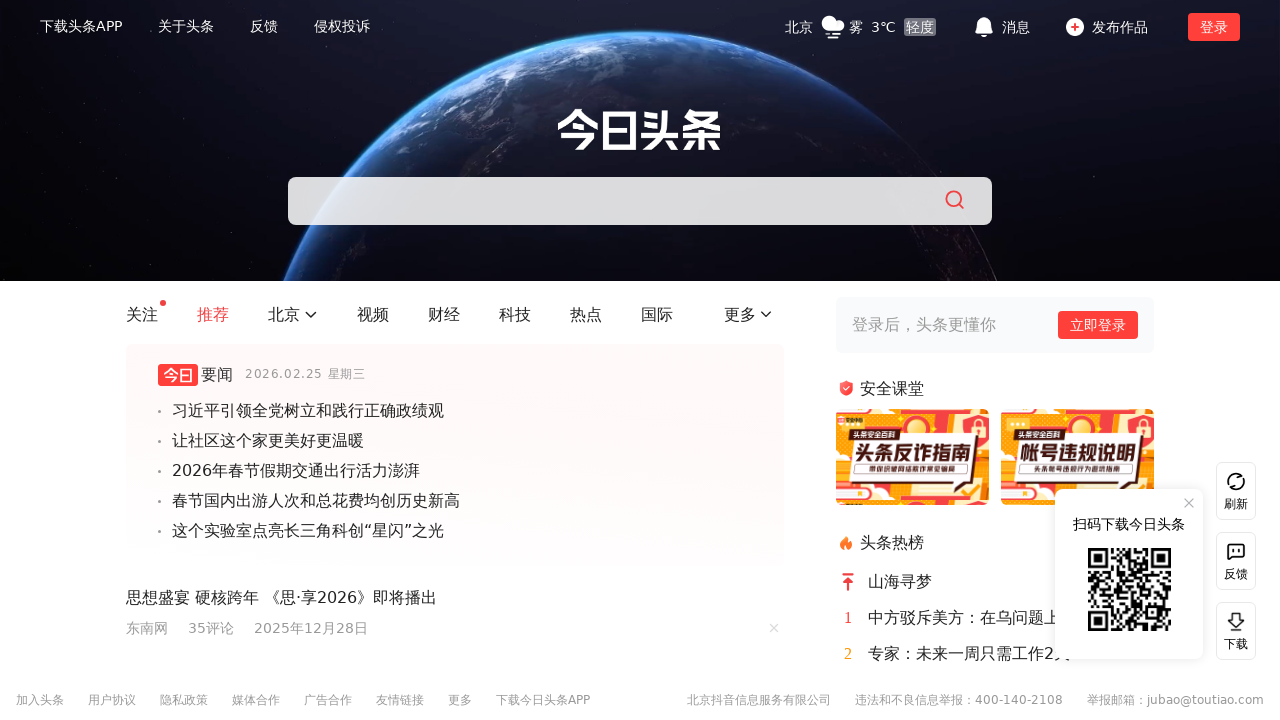

Filled search input with query '208万日薪' on .main-search .search>input
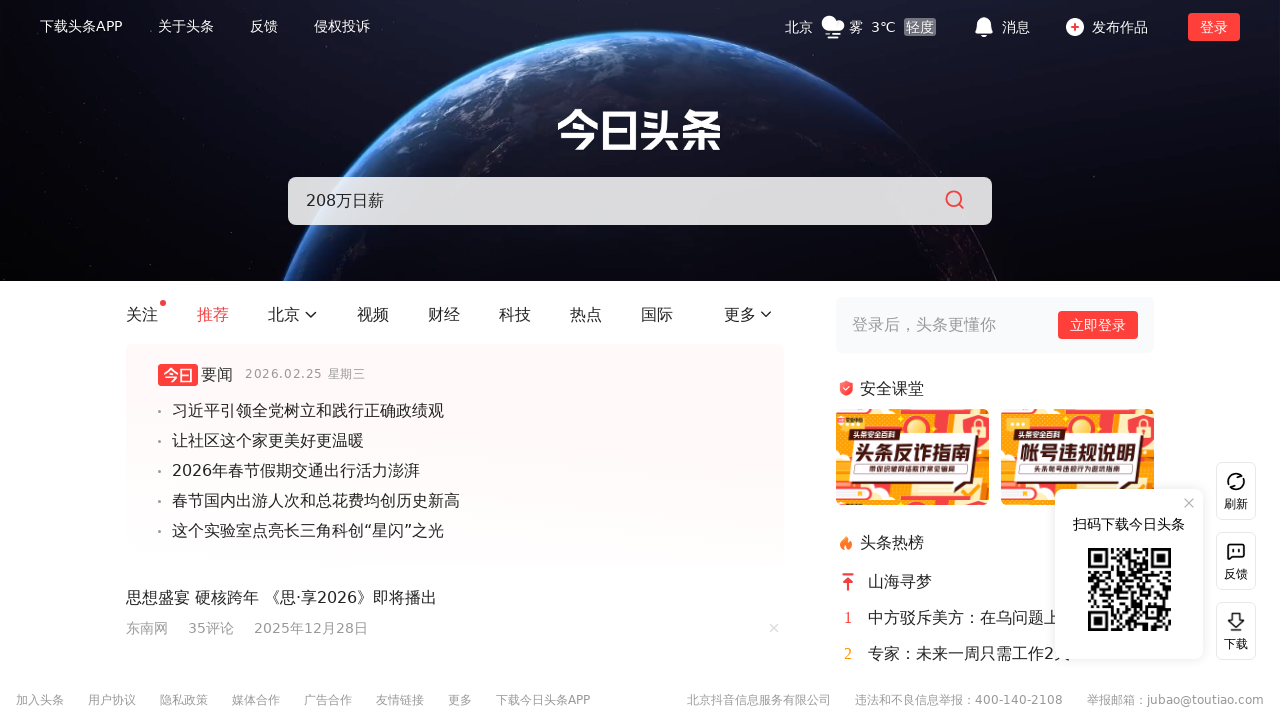

Pressed Enter to submit search query on .main-search .search>input
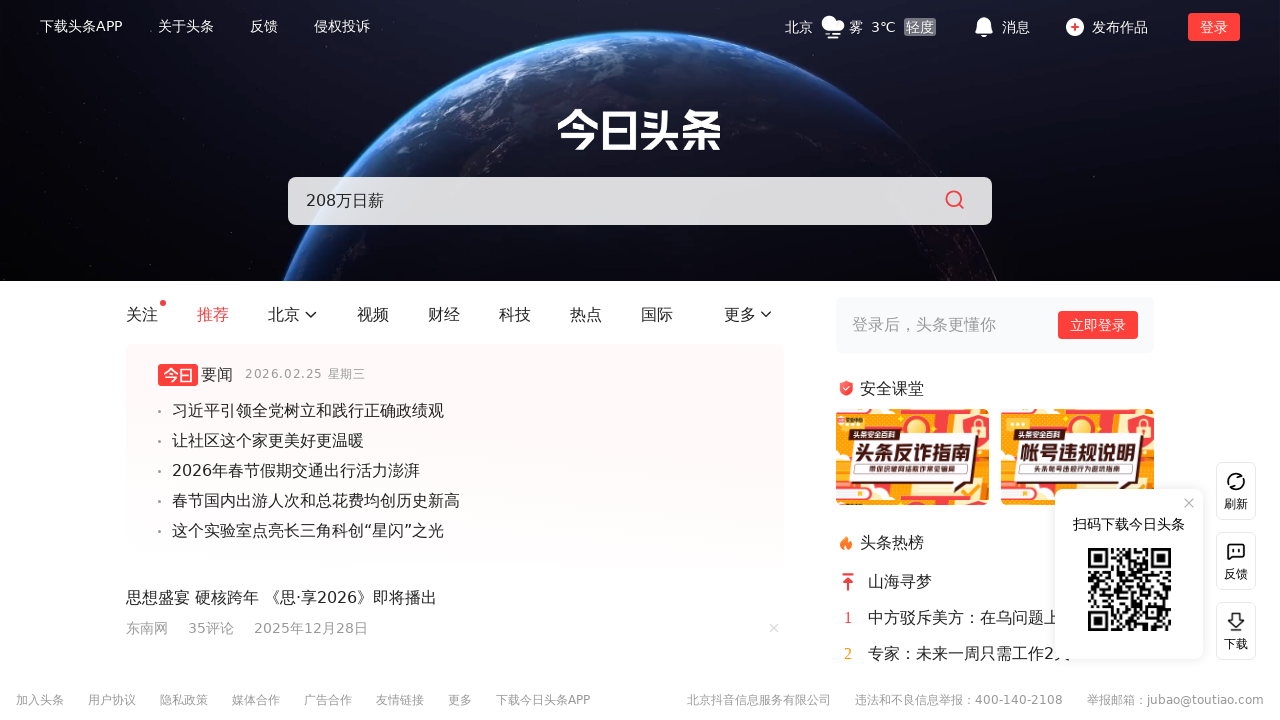

Waited 5 seconds for search results to load
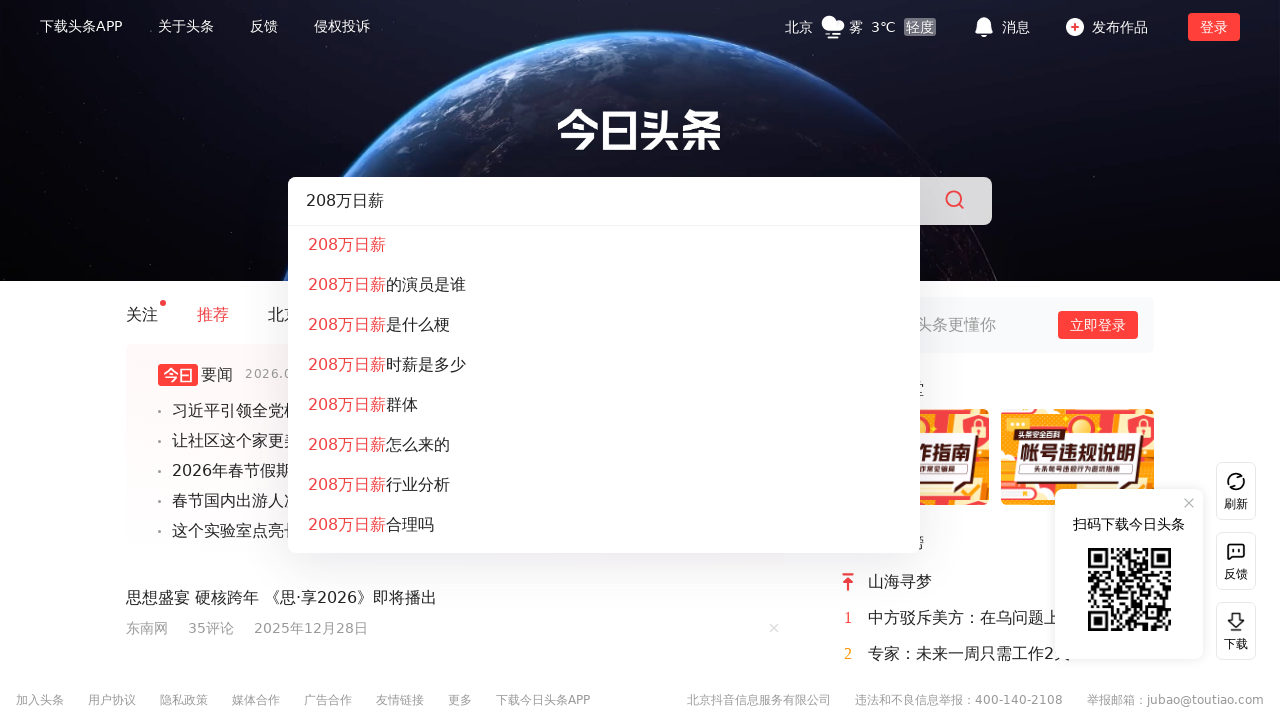

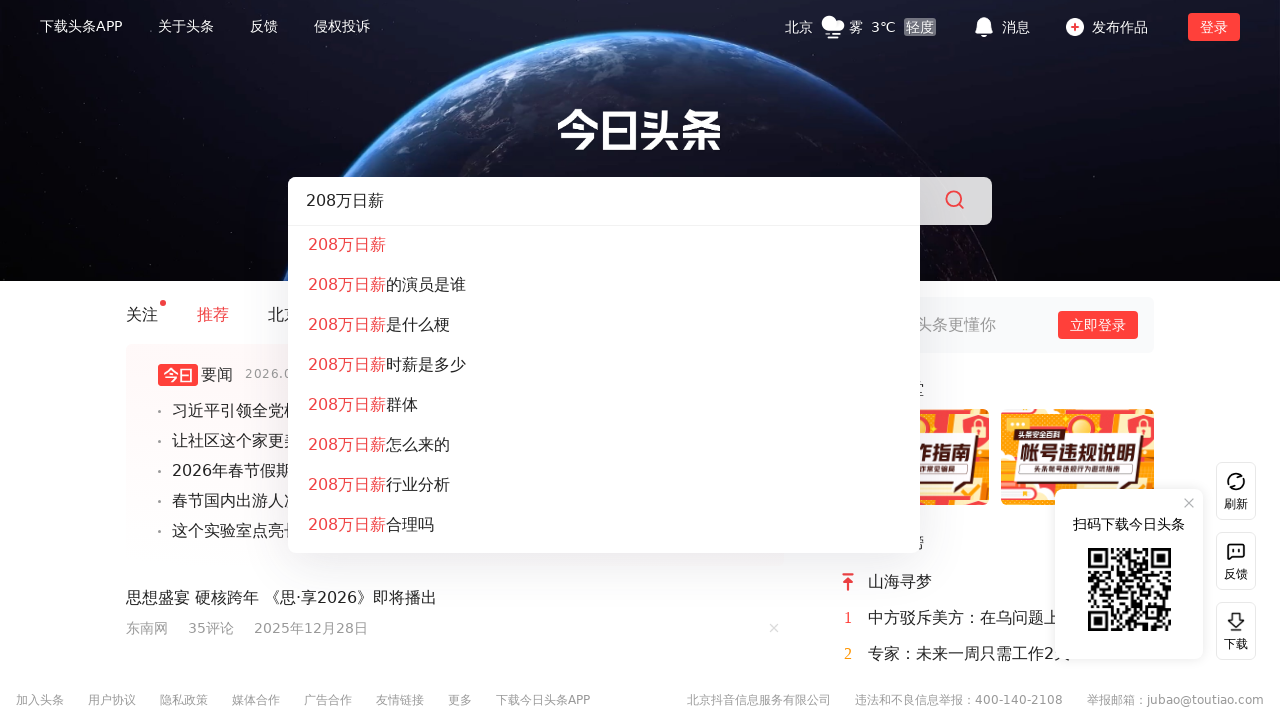